Navigates to Rahul Shetty Academy website and retrieves the page title and current URL to verify the page loaded correctly.

Starting URL: https://rahulshettyacademy.com/

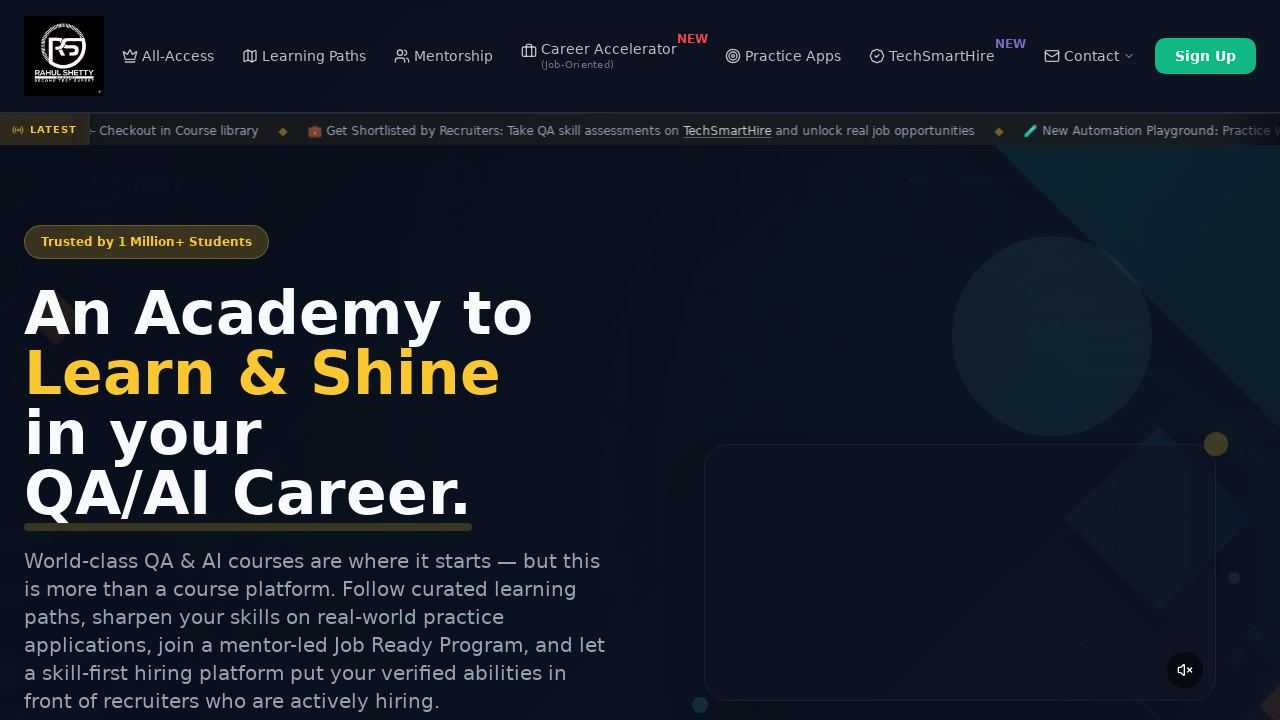

Waited for page to load (domcontentloaded state)
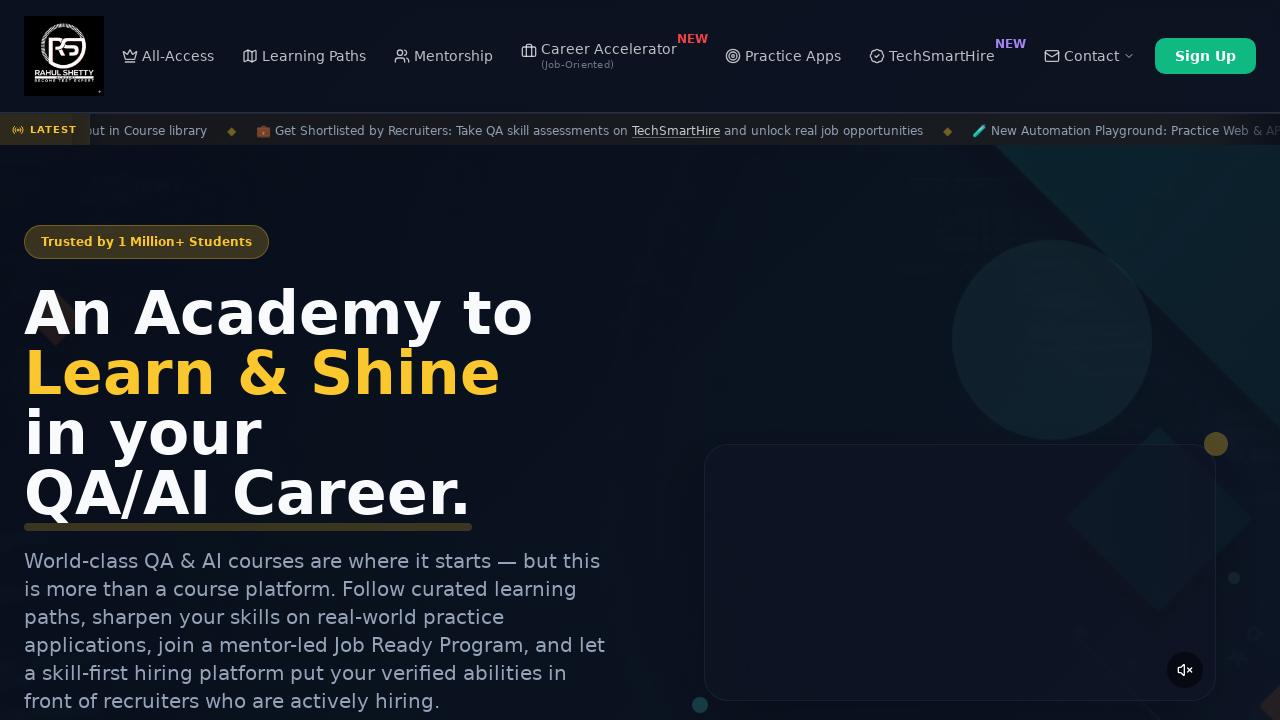

Retrieved page title: Rahul Shetty Academy | QA Automation, Playwright, AI Testing & Online Training
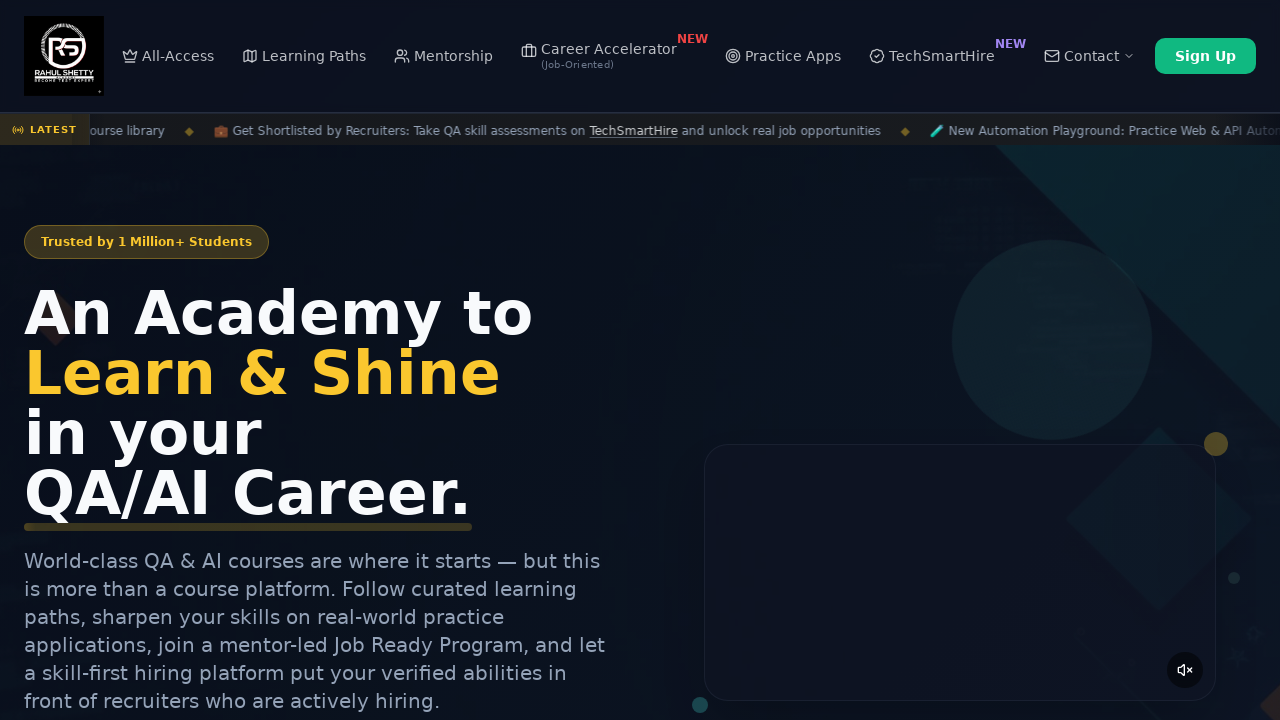

Retrieved current URL: https://rahulshettyacademy.com/
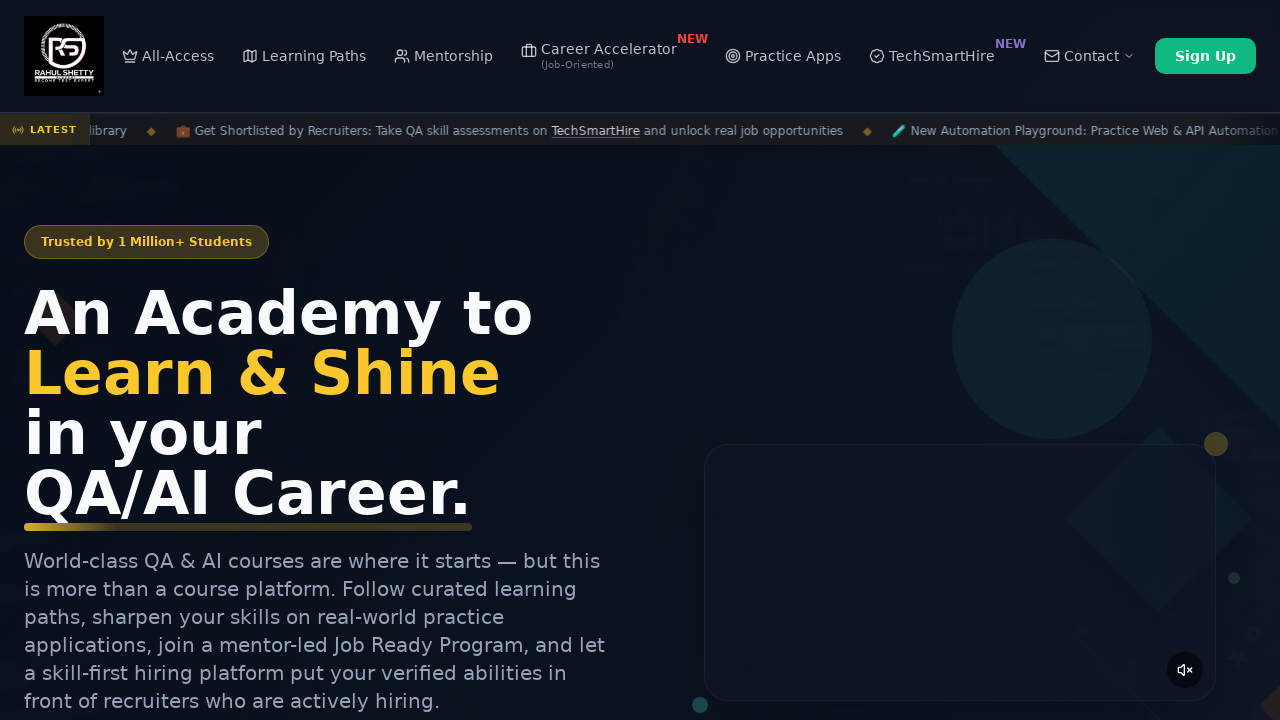

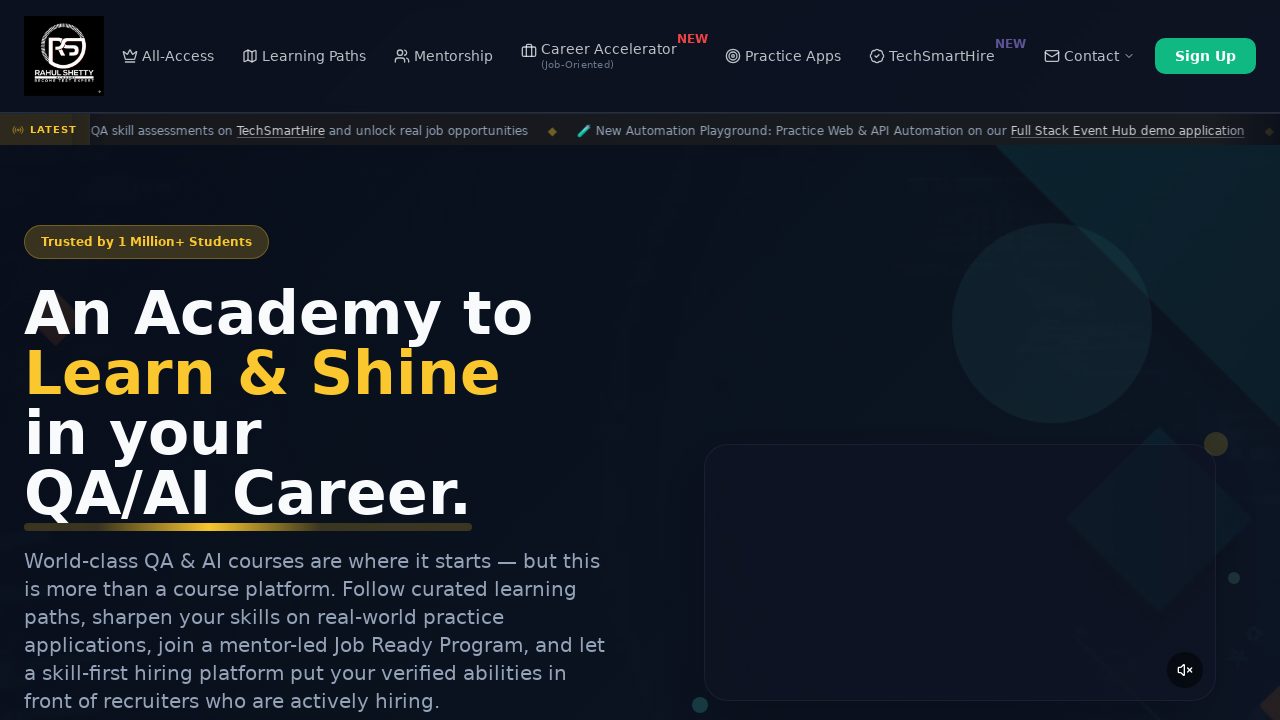